Tests dropdown functionality by clicking on a passengers tab, incrementing the adult count 4 times using a loop, and closing the dropdown panel.

Starting URL: https://rahulshettyacademy.com/dropdownsPractise/

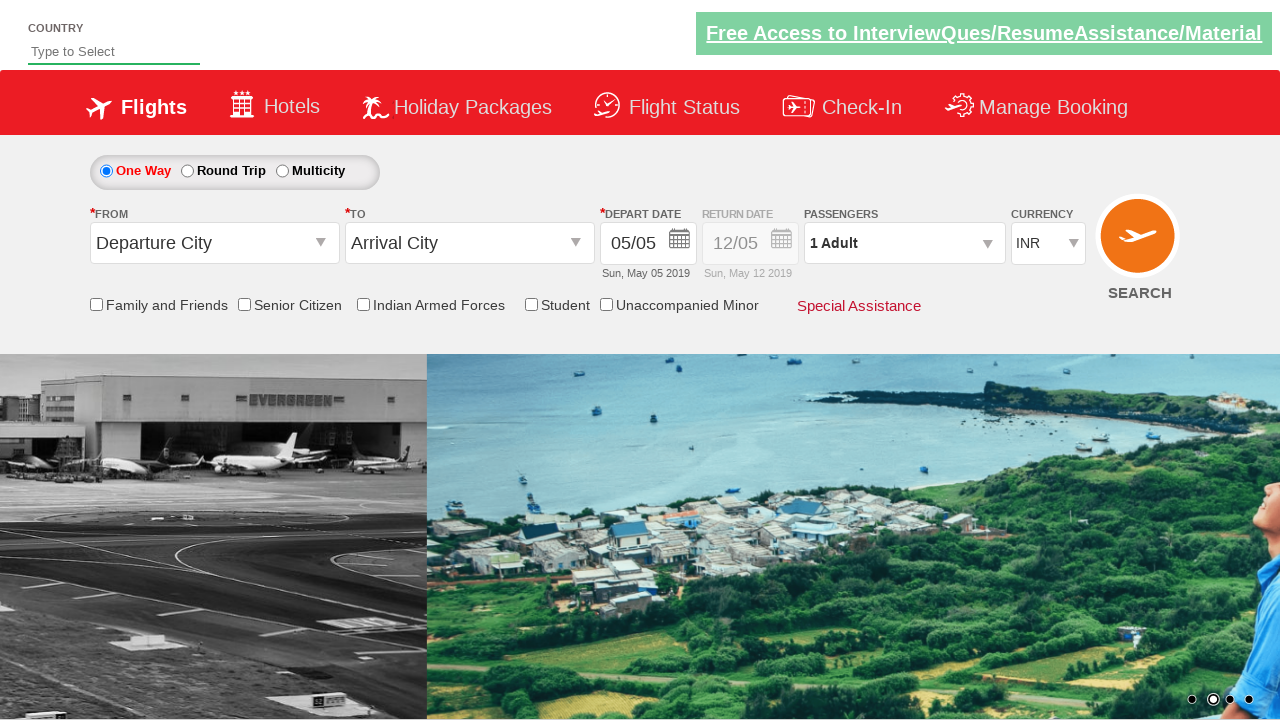

Clicked on Passengers tab to open dropdown at (904, 243) on #divpaxinfo
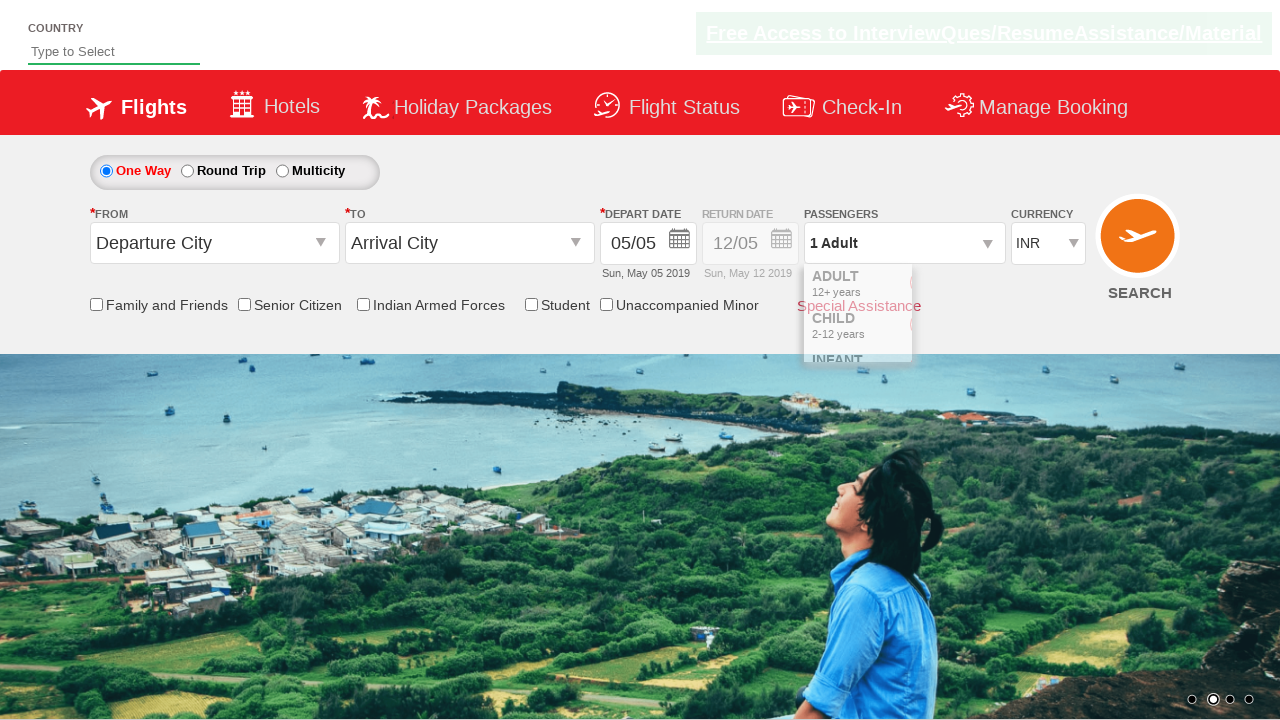

Dropdown panel became visible
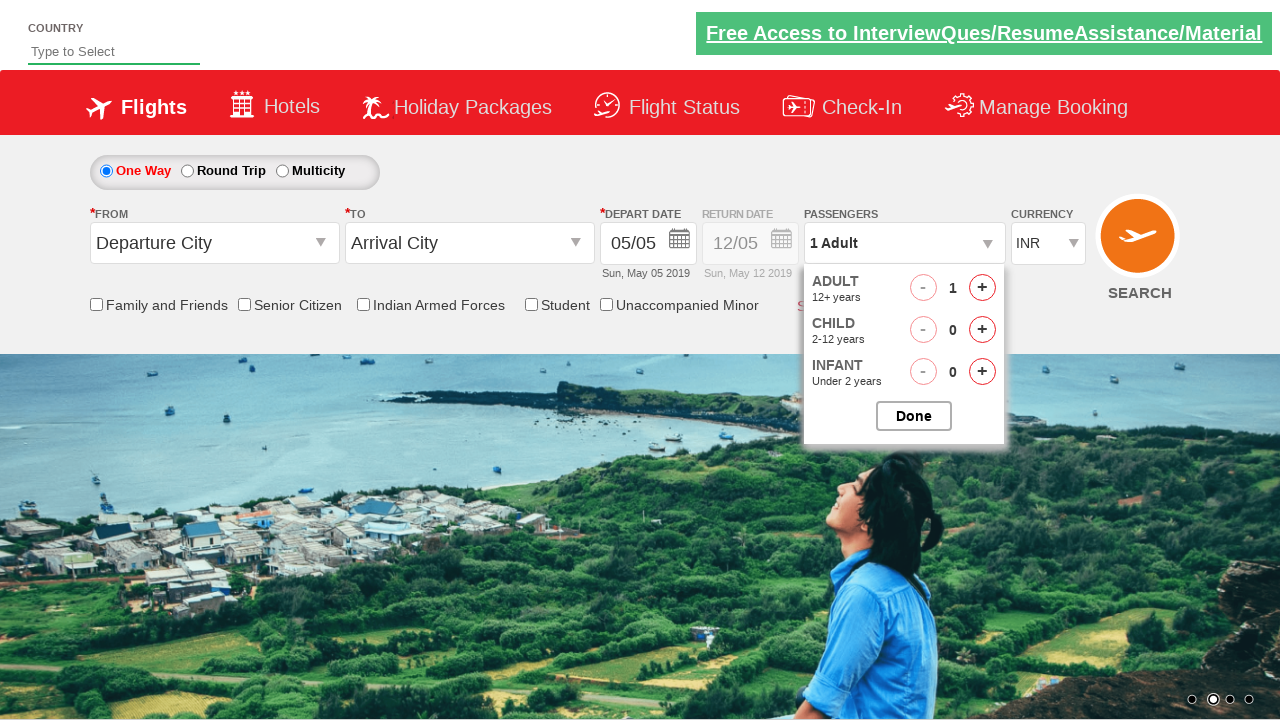

Clicked adult increment button (iteration 1 of 4) at (982, 288) on #hrefIncAdt
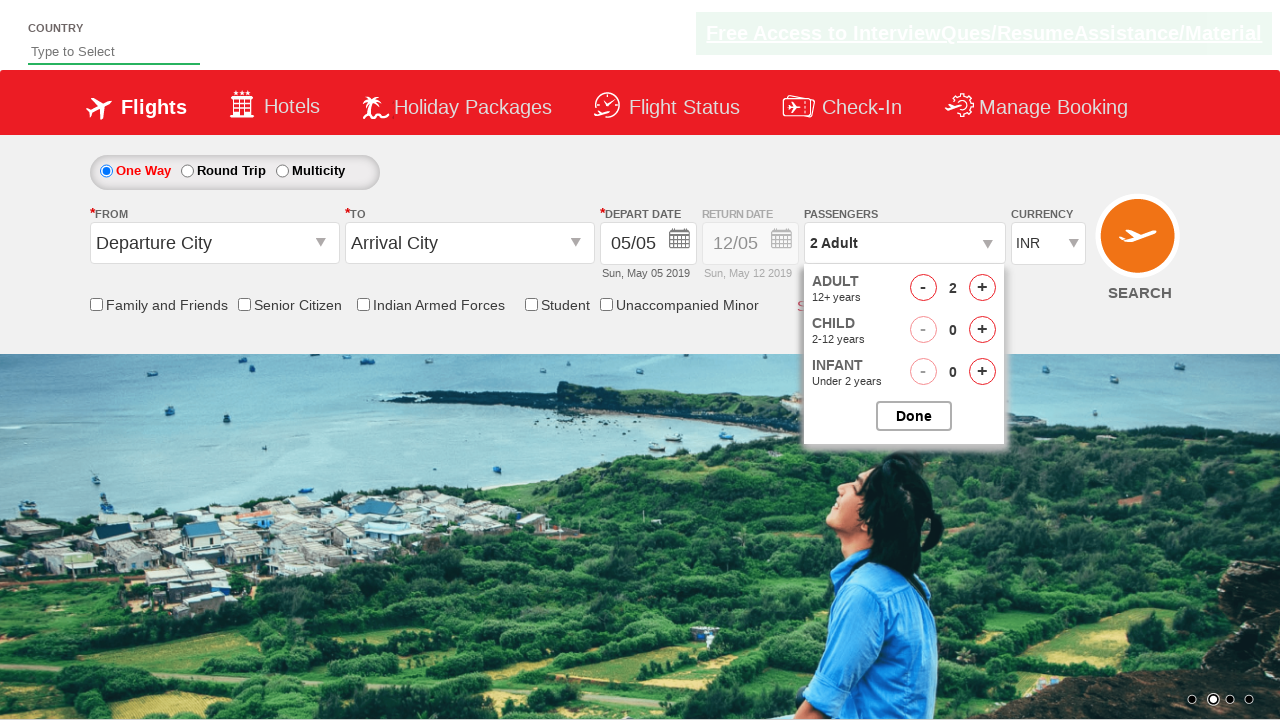

Clicked adult increment button (iteration 2 of 4) at (982, 288) on #hrefIncAdt
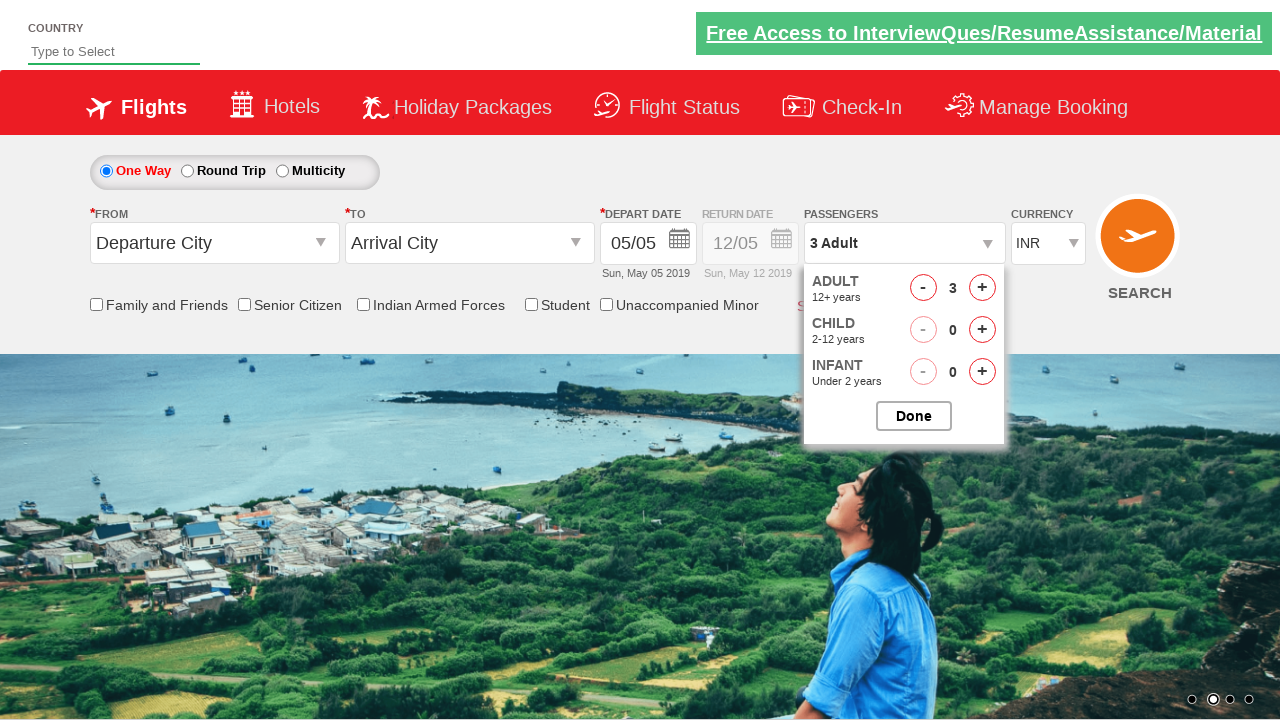

Clicked adult increment button (iteration 3 of 4) at (982, 288) on #hrefIncAdt
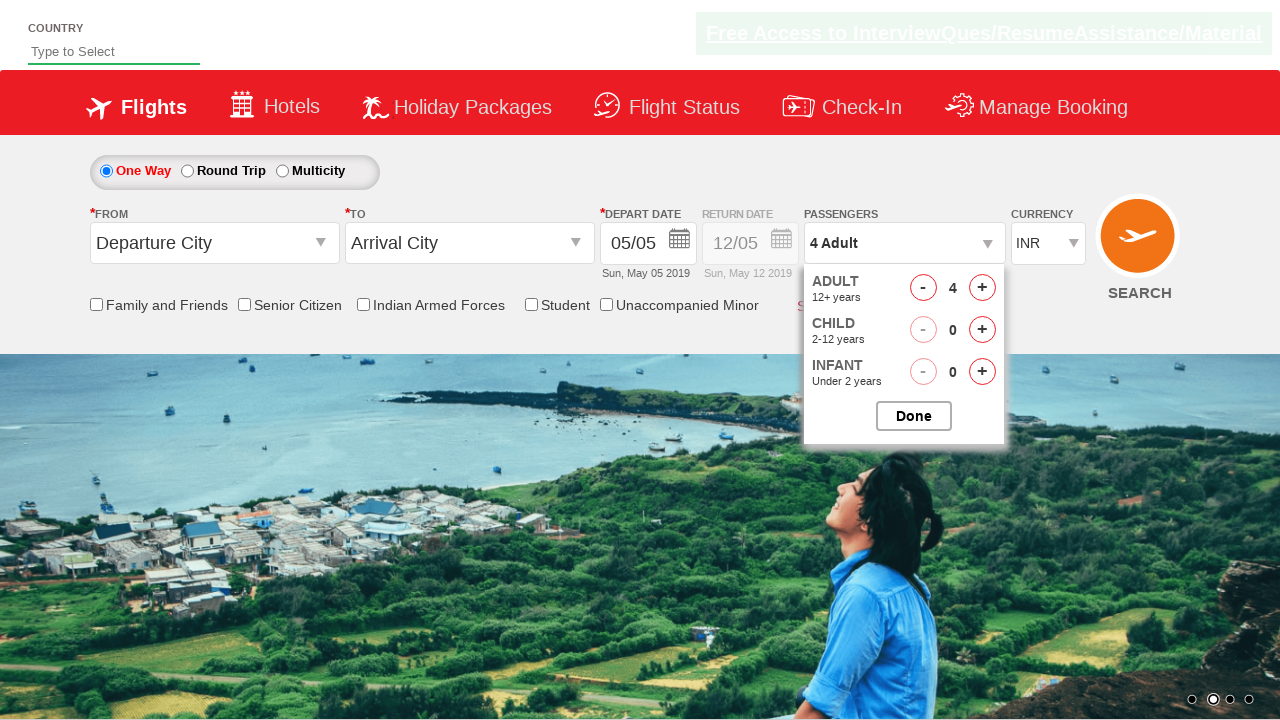

Clicked adult increment button (iteration 4 of 4) at (982, 288) on #hrefIncAdt
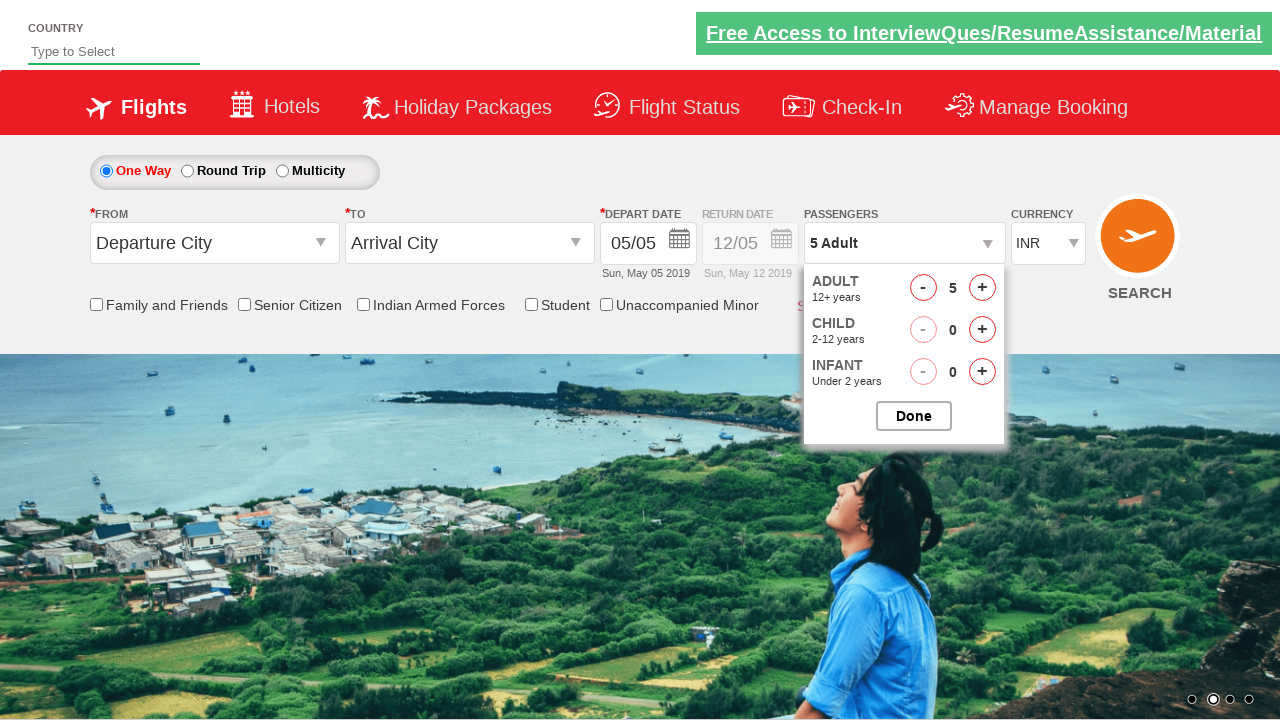

Clicked Done button to close the dropdown panel at (914, 416) on #btnclosepaxoption
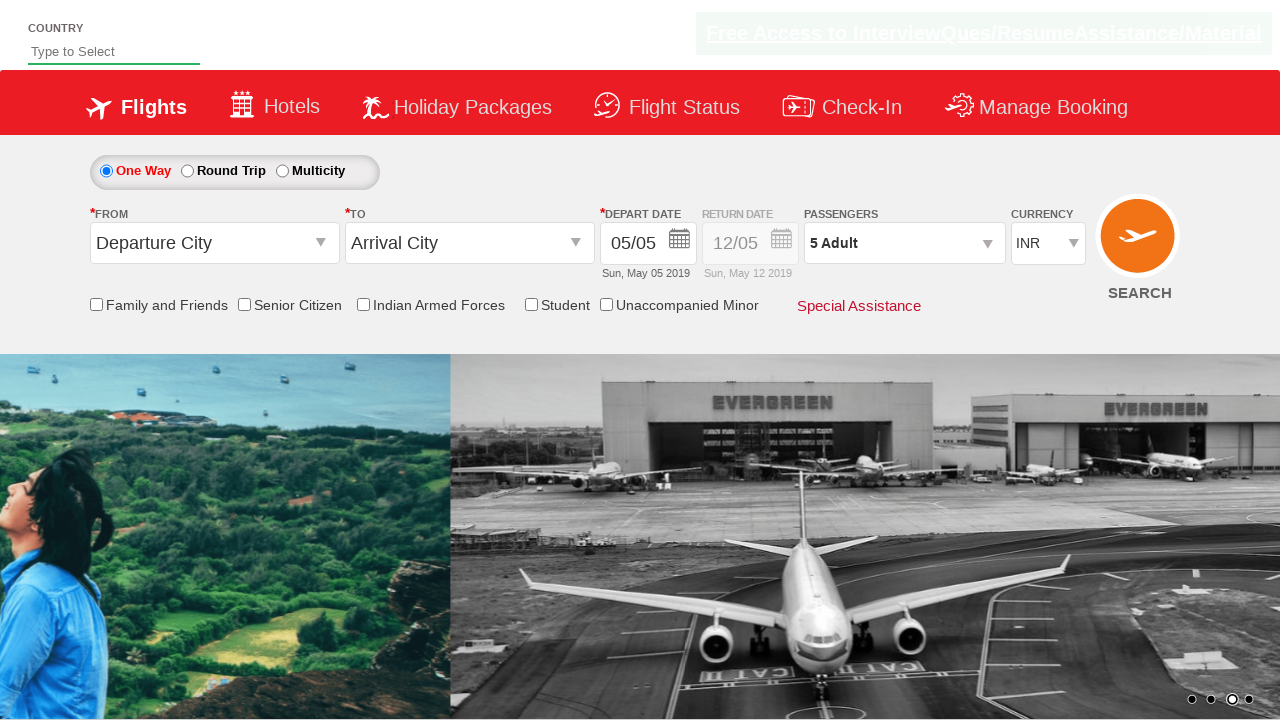

Dropdown panel closed and passenger count updated
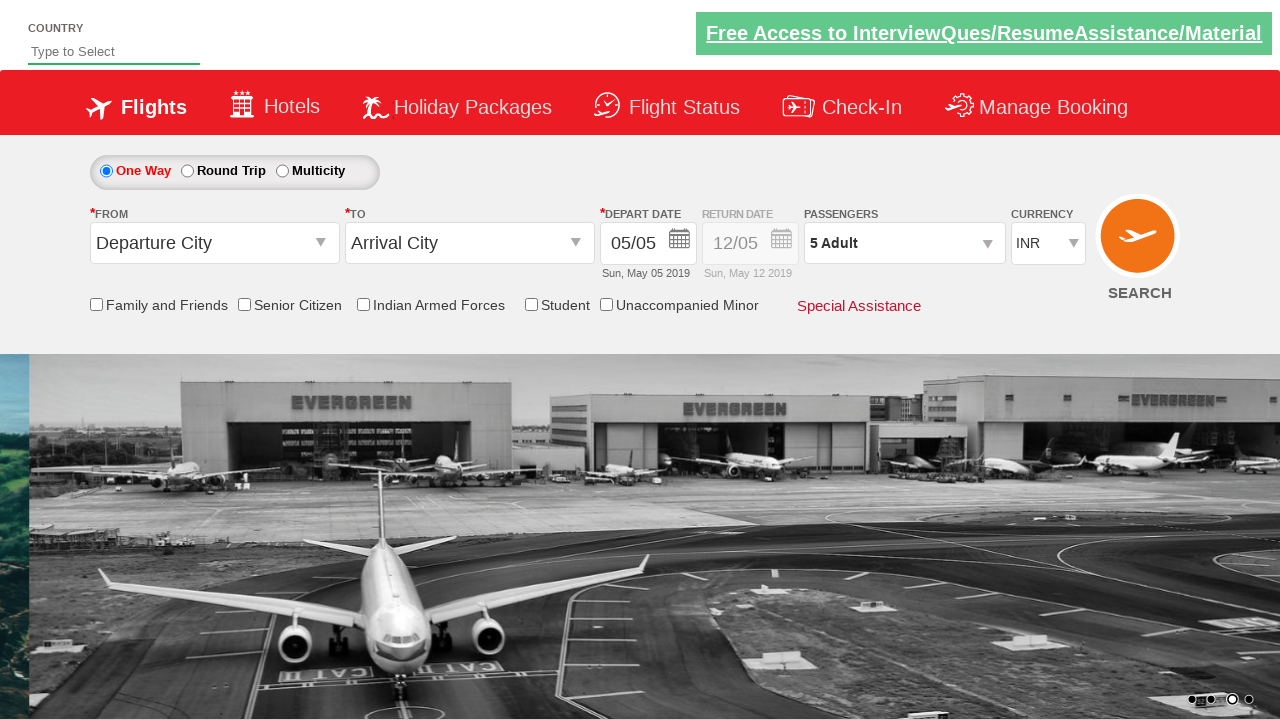

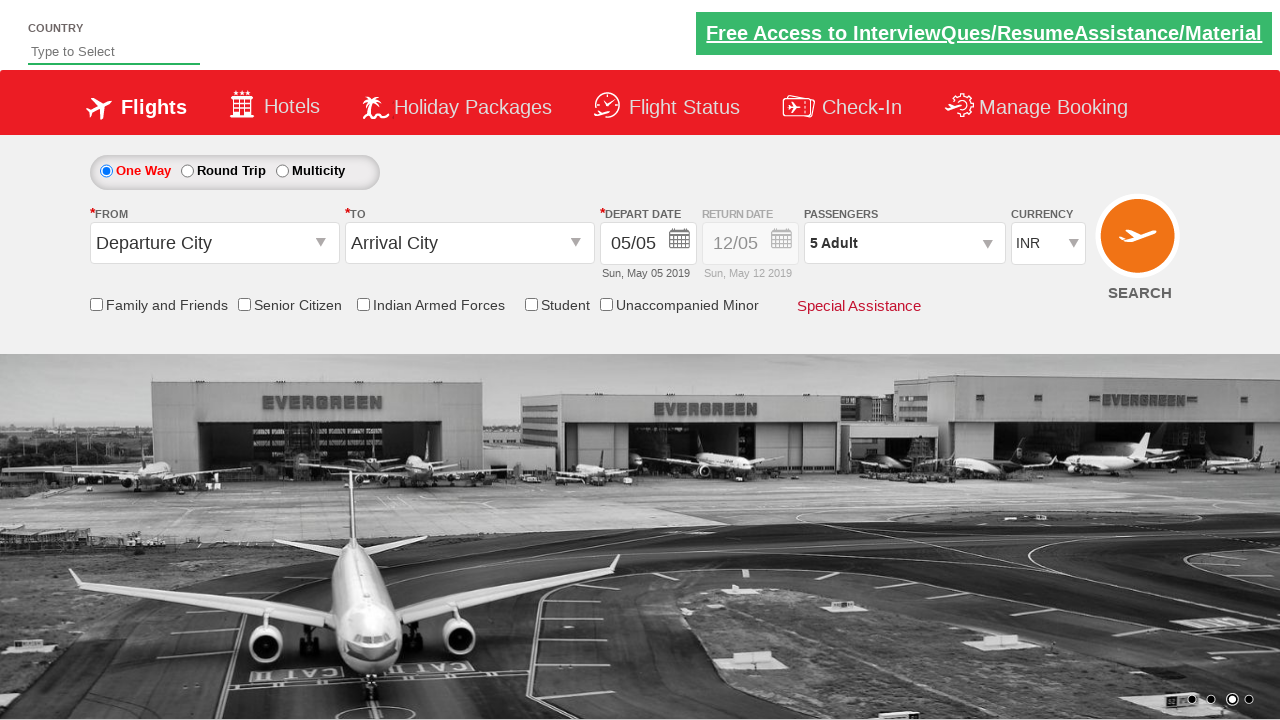